Tests datalist input functionality by clicking on the datalist input field and typing a value from the available options

Starting URL: https://bonigarcia.dev/selenium-webdriver-java/web-form.html

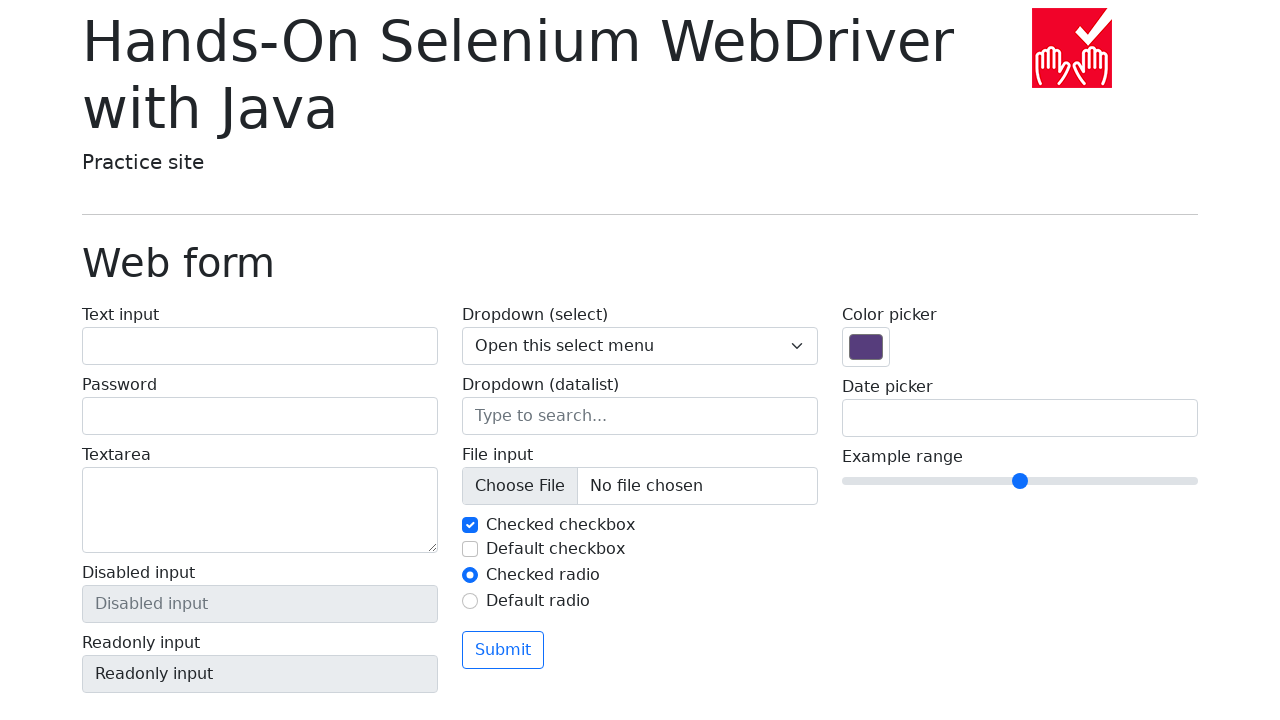

Clicked on the datalist input field at (640, 416) on input[name='my-datalist']
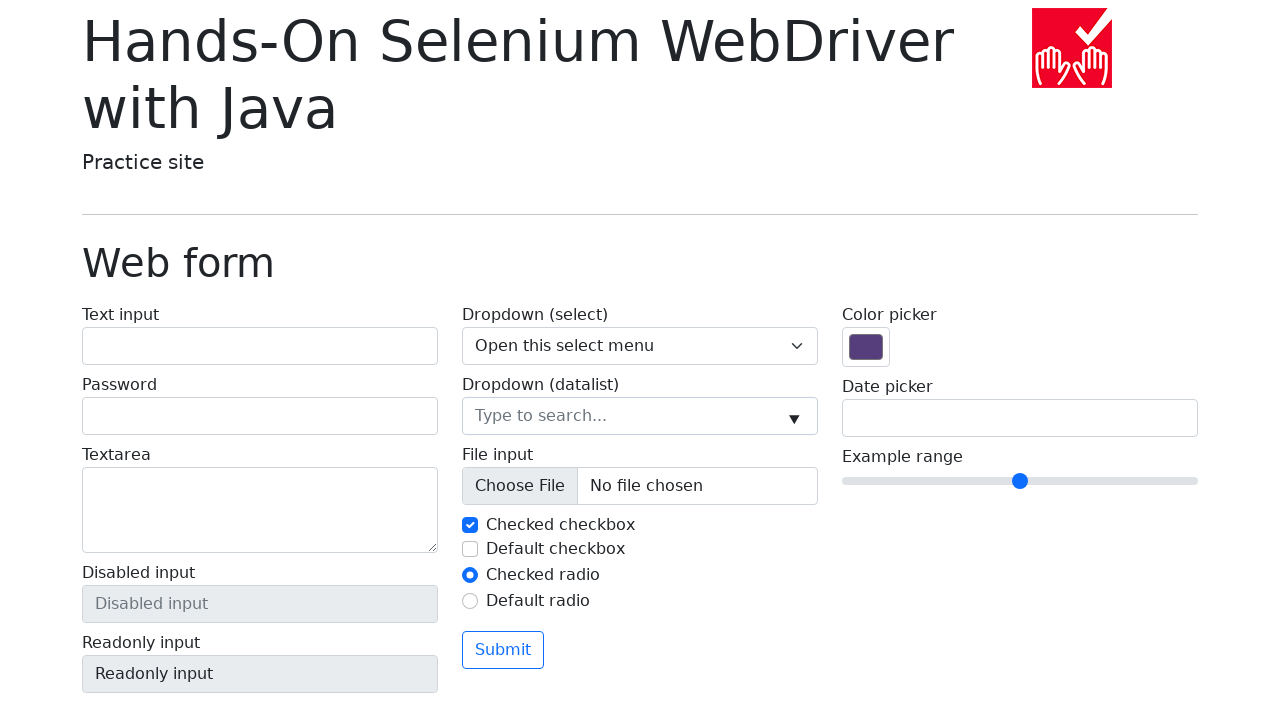

Filled datalist input with 'New York' on input[name='my-datalist']
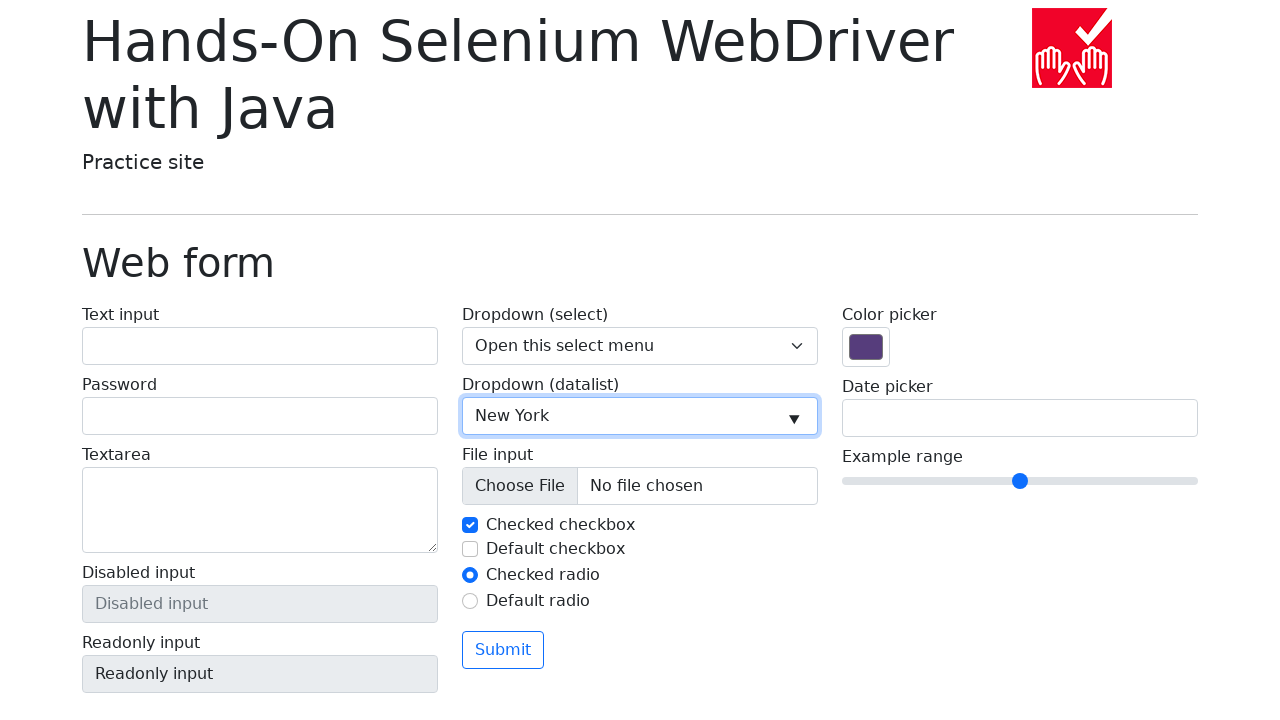

Verified datalist input contains 'New York'
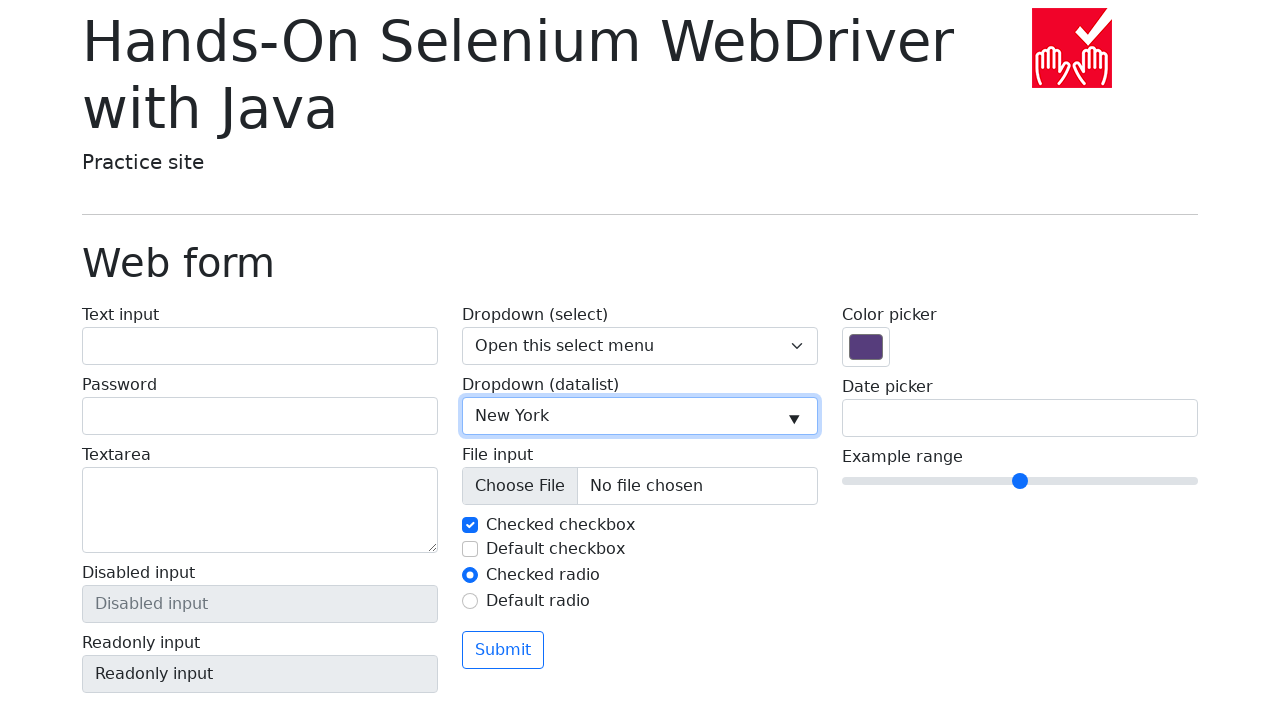

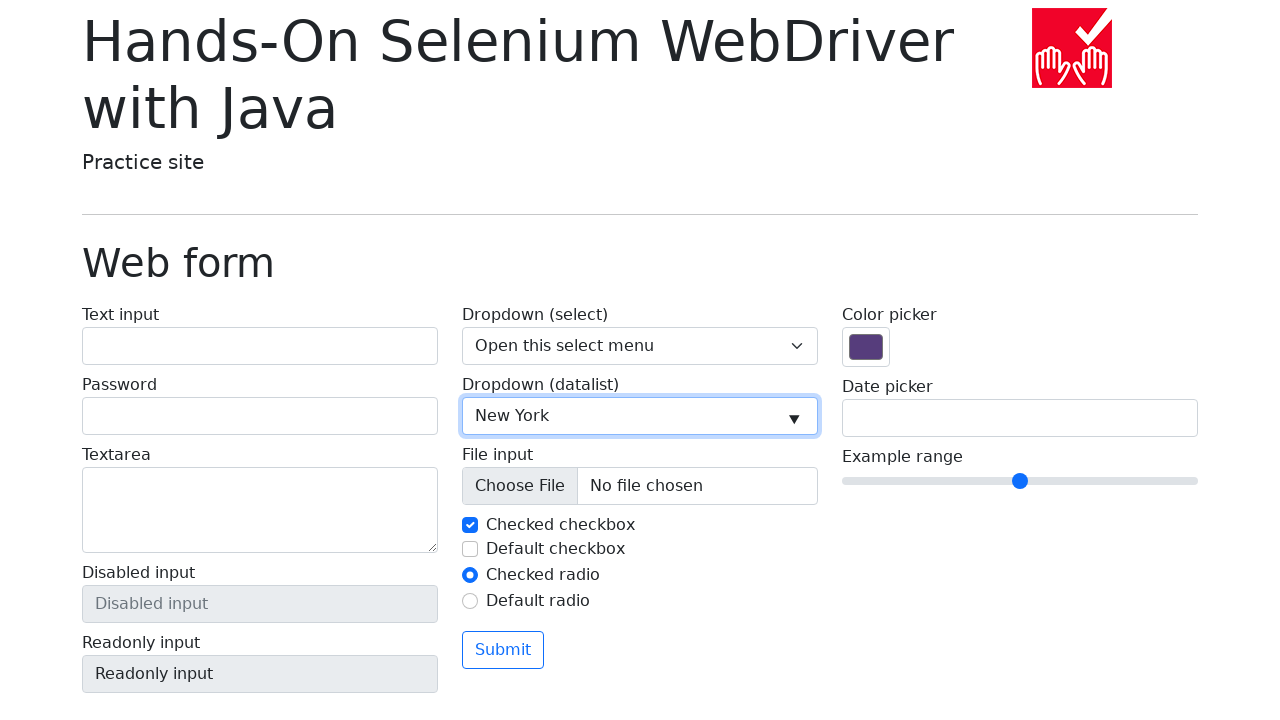